Tests right-click context menu by performing a context click on a hot spot element and accepting the alert

Starting URL: https://the-internet.herokuapp.com/

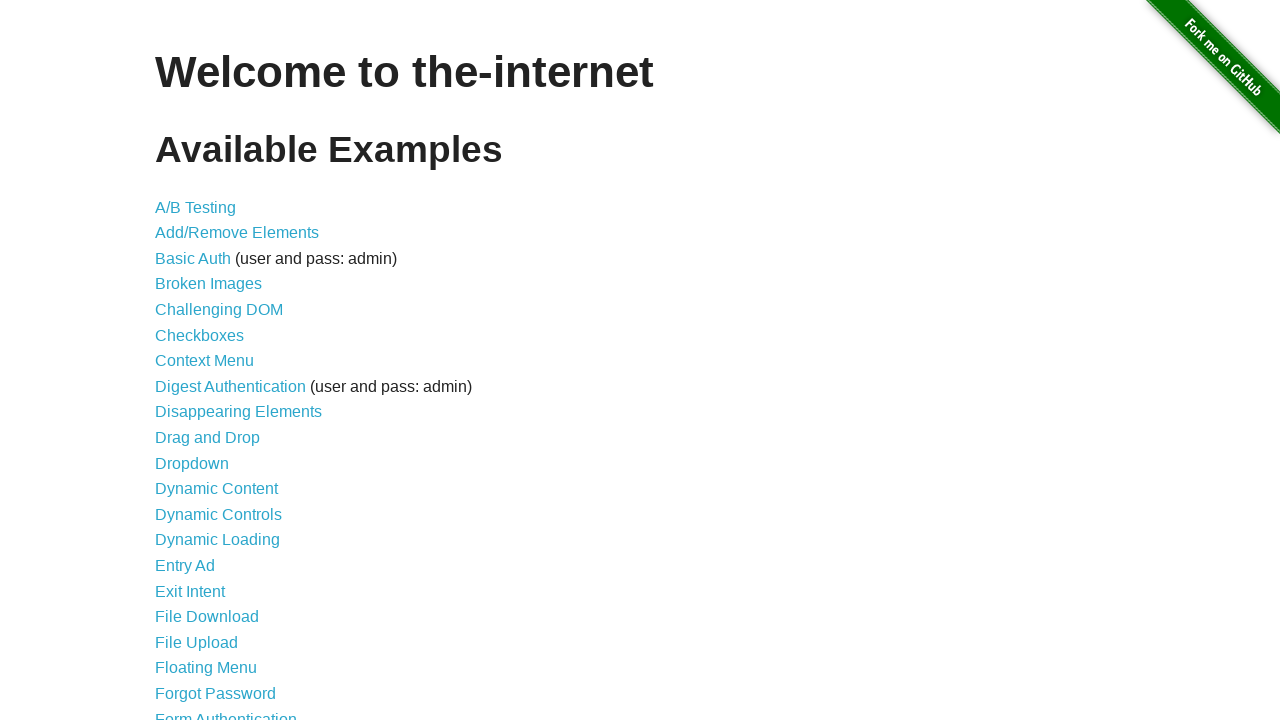

Clicked link to navigate to context menu page at (204, 361) on a[href='/context_menu']
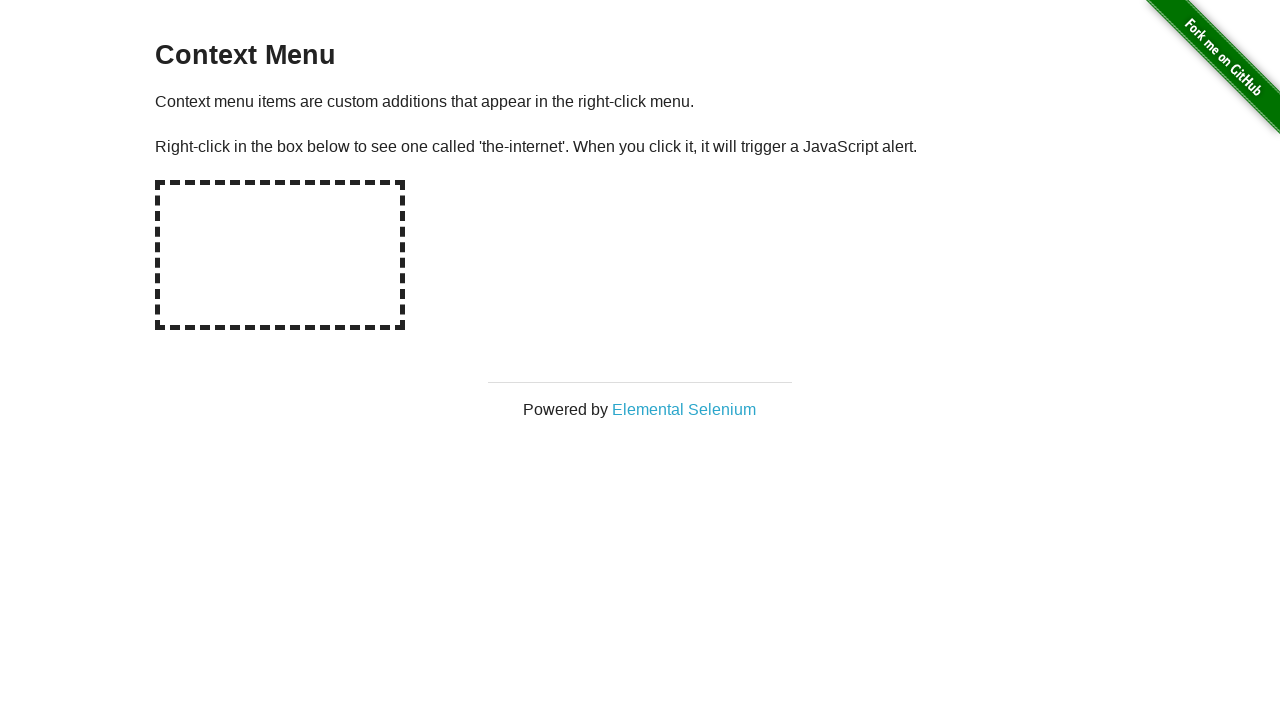

Right-clicked on the hot spot element to trigger context menu at (280, 255) on #hot-spot
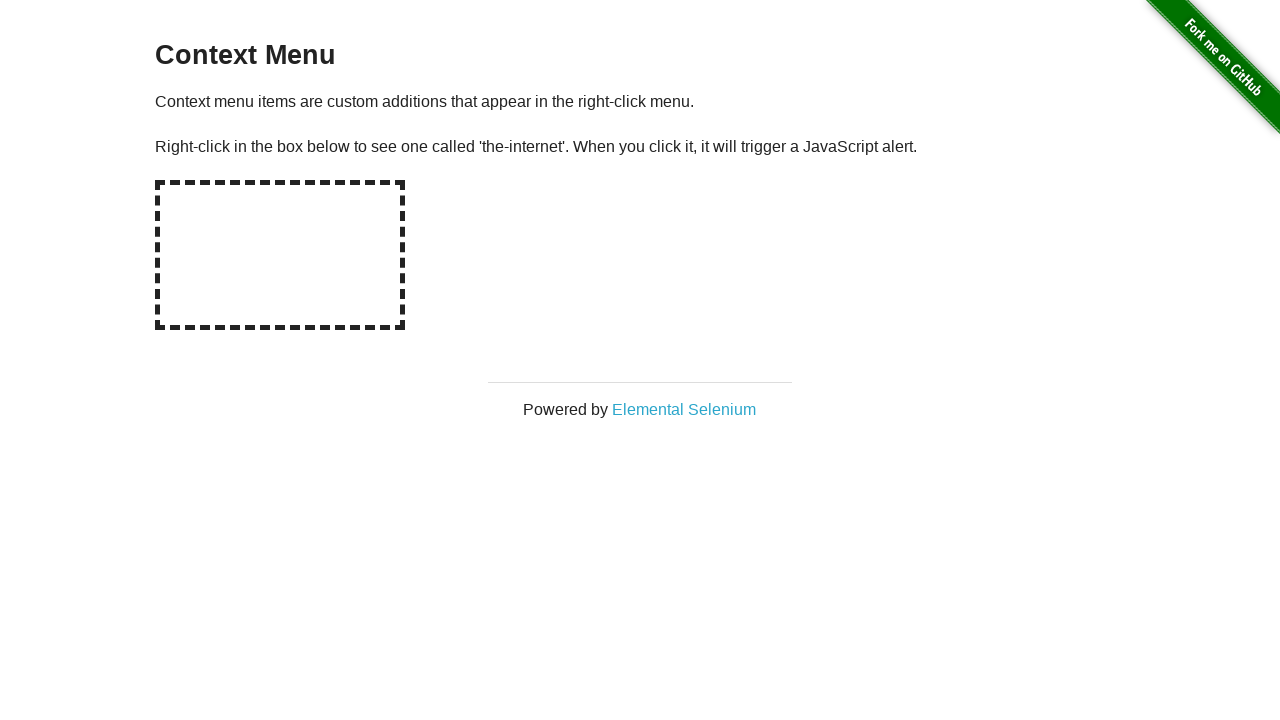

Accepted the alert dialog that appeared after right-click
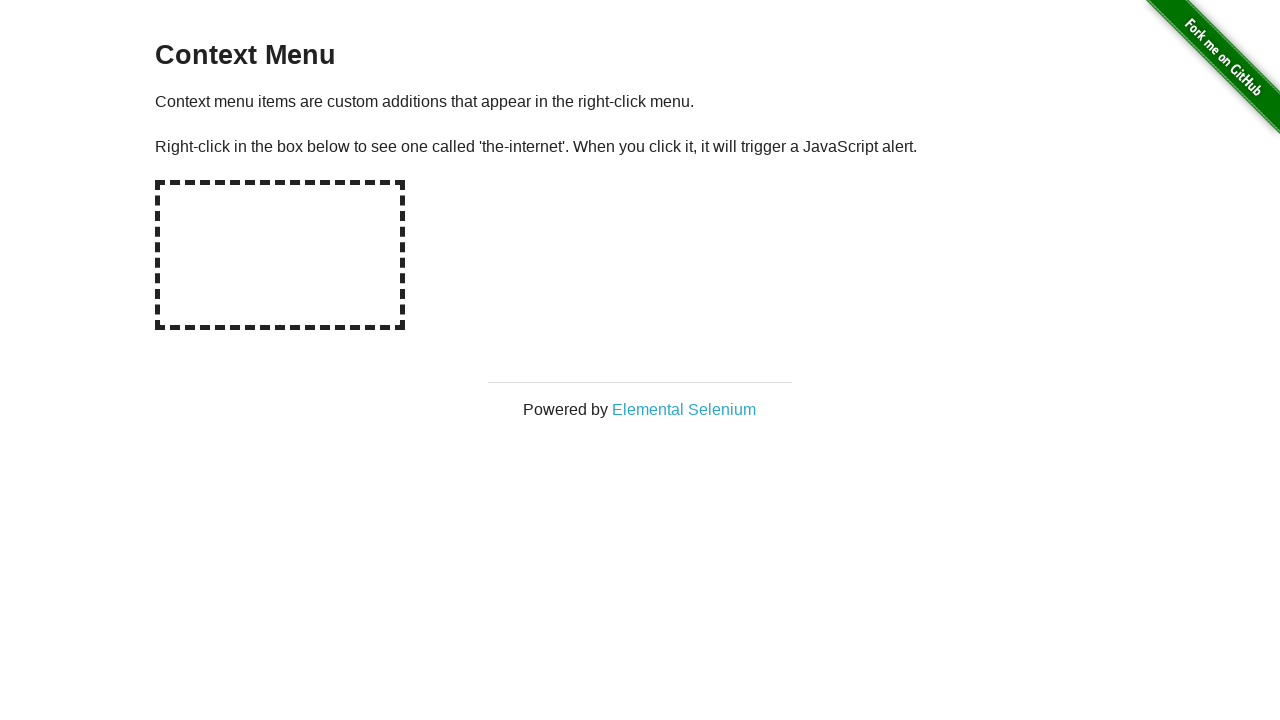

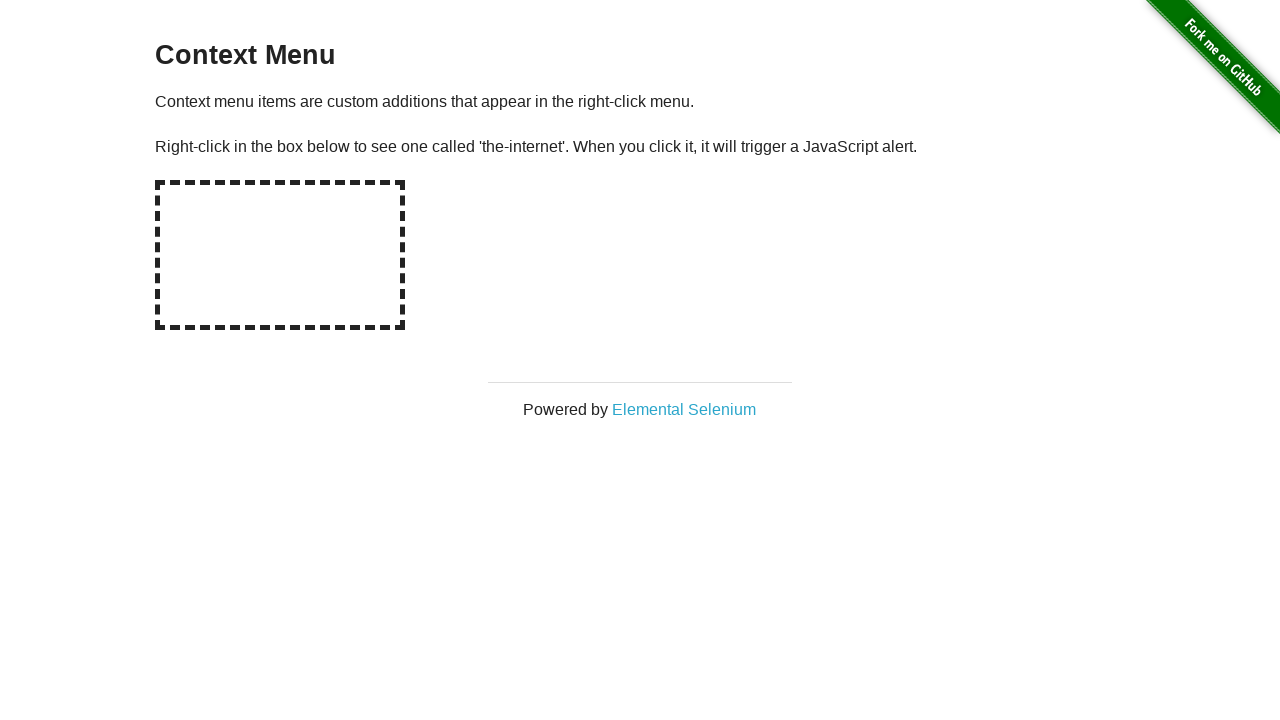